Tests that clicking the Yabasic language link on the Y page navigates to the correct Yabasic language detail page.

Starting URL: https://www.99-bottles-of-beer.net

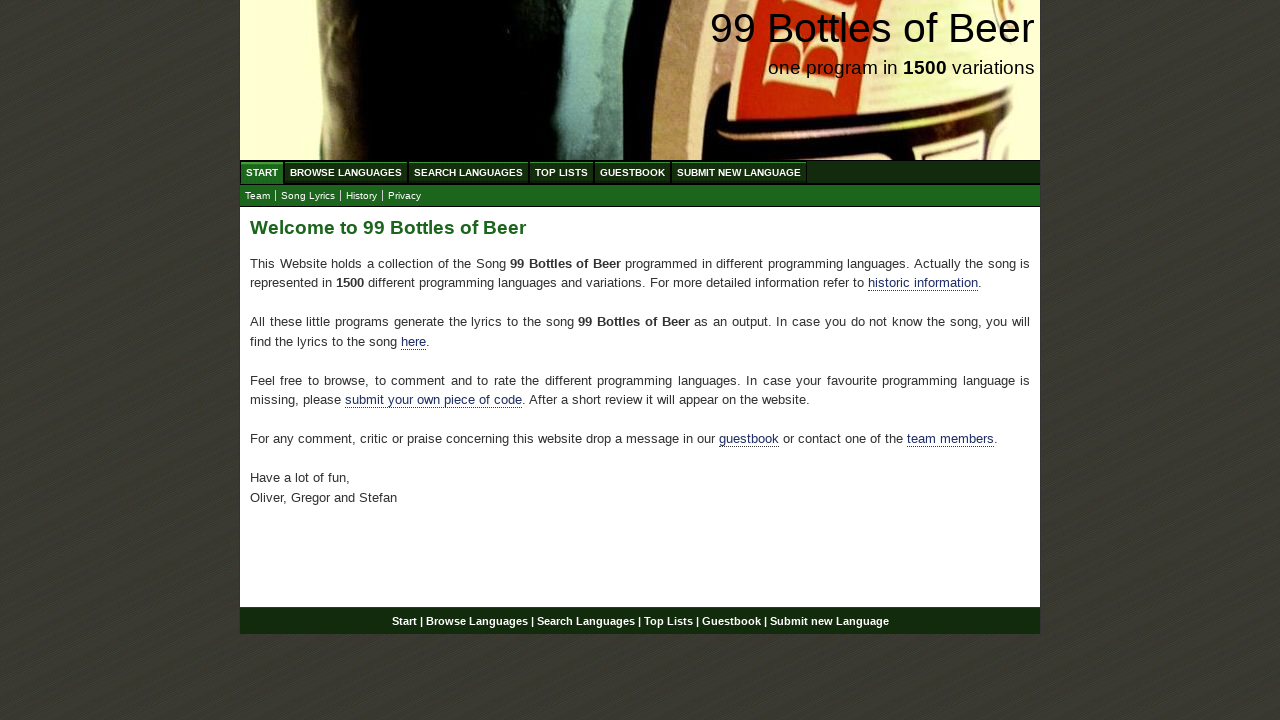

Clicked Browse Languages link in footer menu at (346, 172) on footer a:has-text('Browse Languages'), a:has-text('Browse Languages')
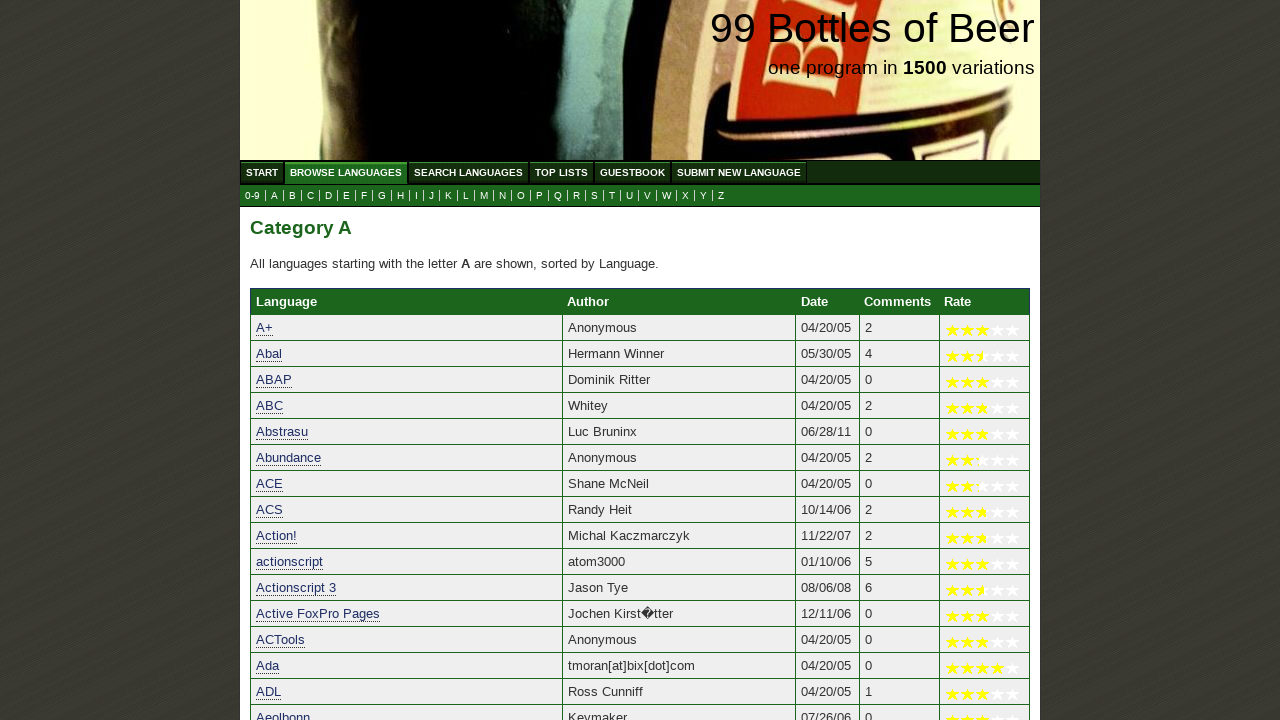

Clicked Y submenu link at (704, 196) on a:has-text('Y')
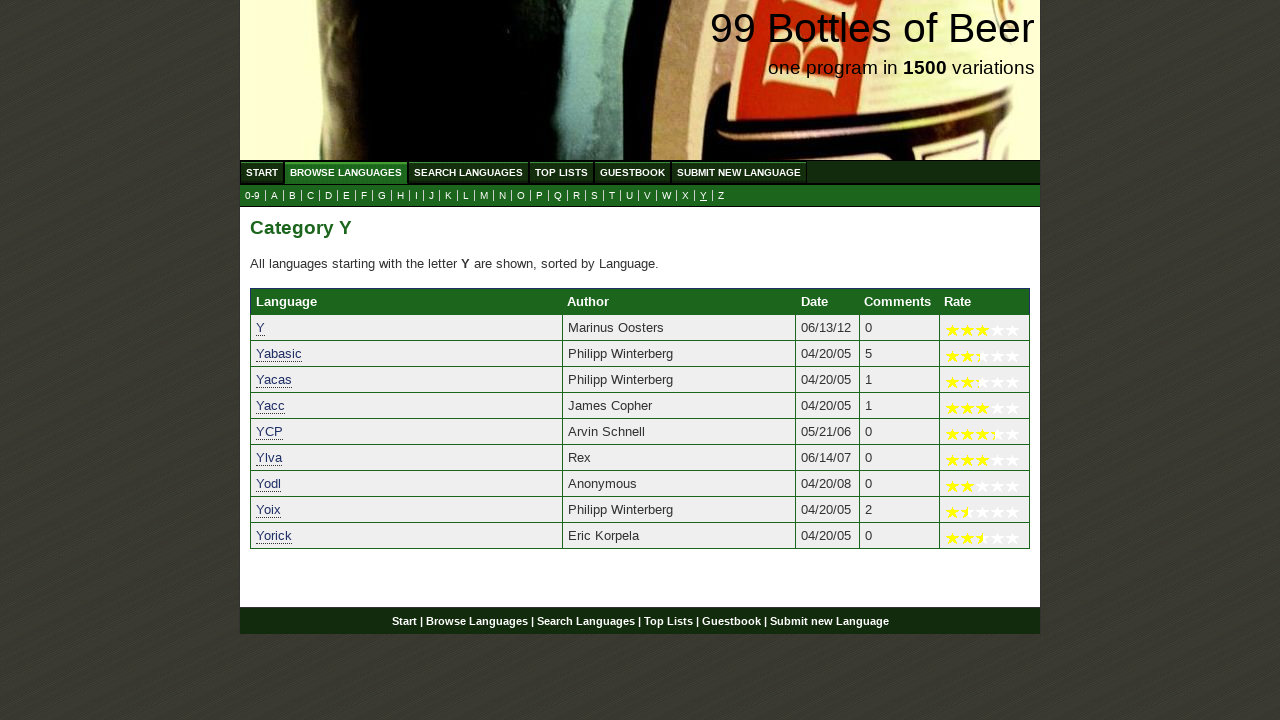

Language list table loaded with language links
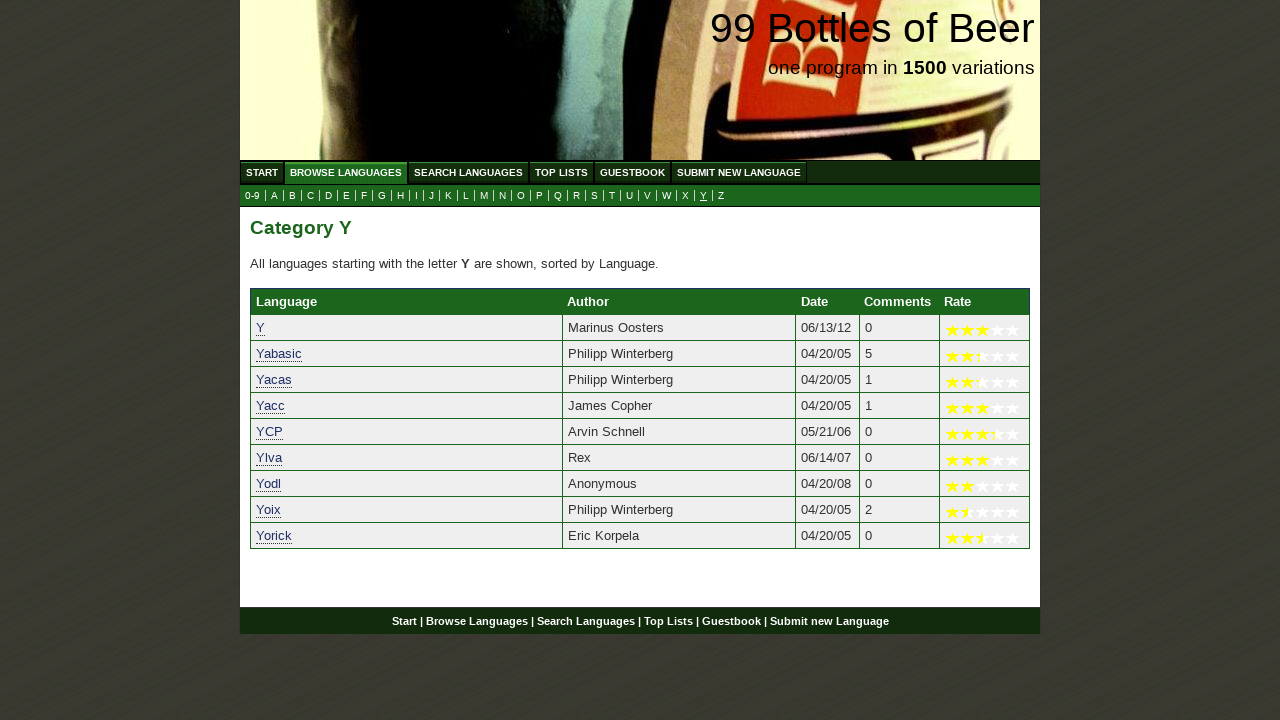

Clicked Yabasic language link at (279, 354) on a:has-text('Yabasic')
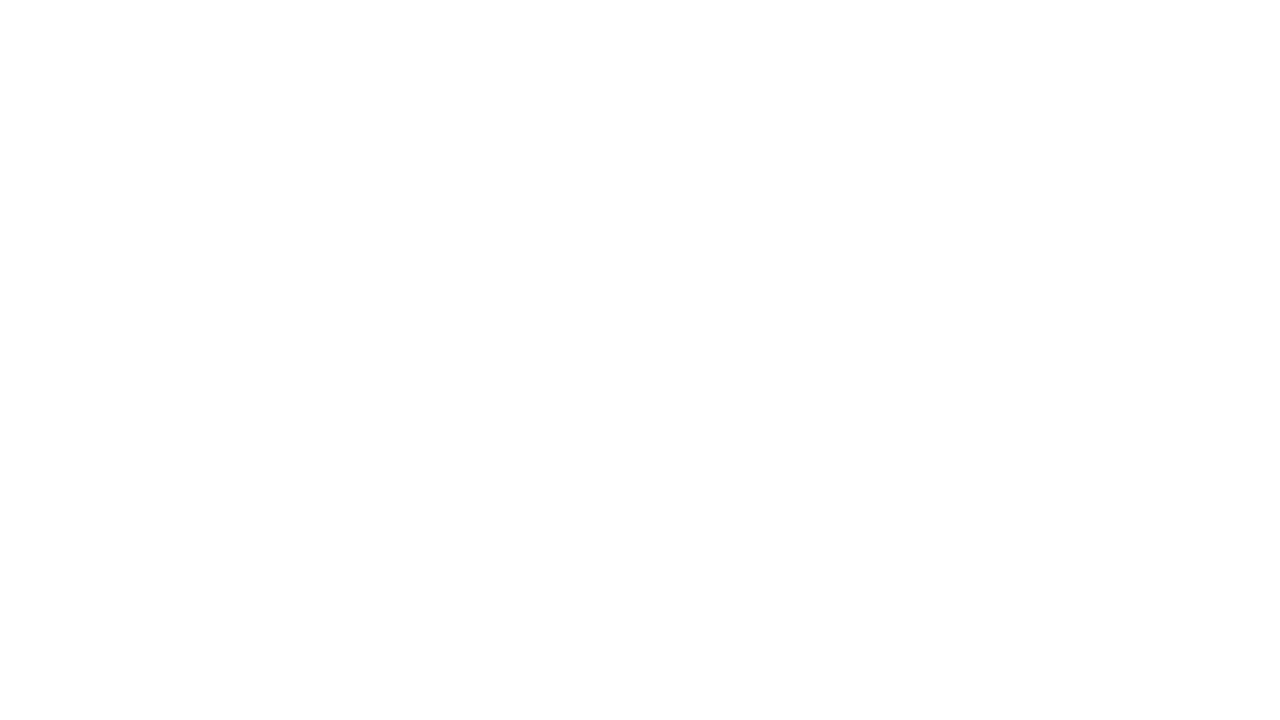

Successfully navigated to Yabasic language detail page
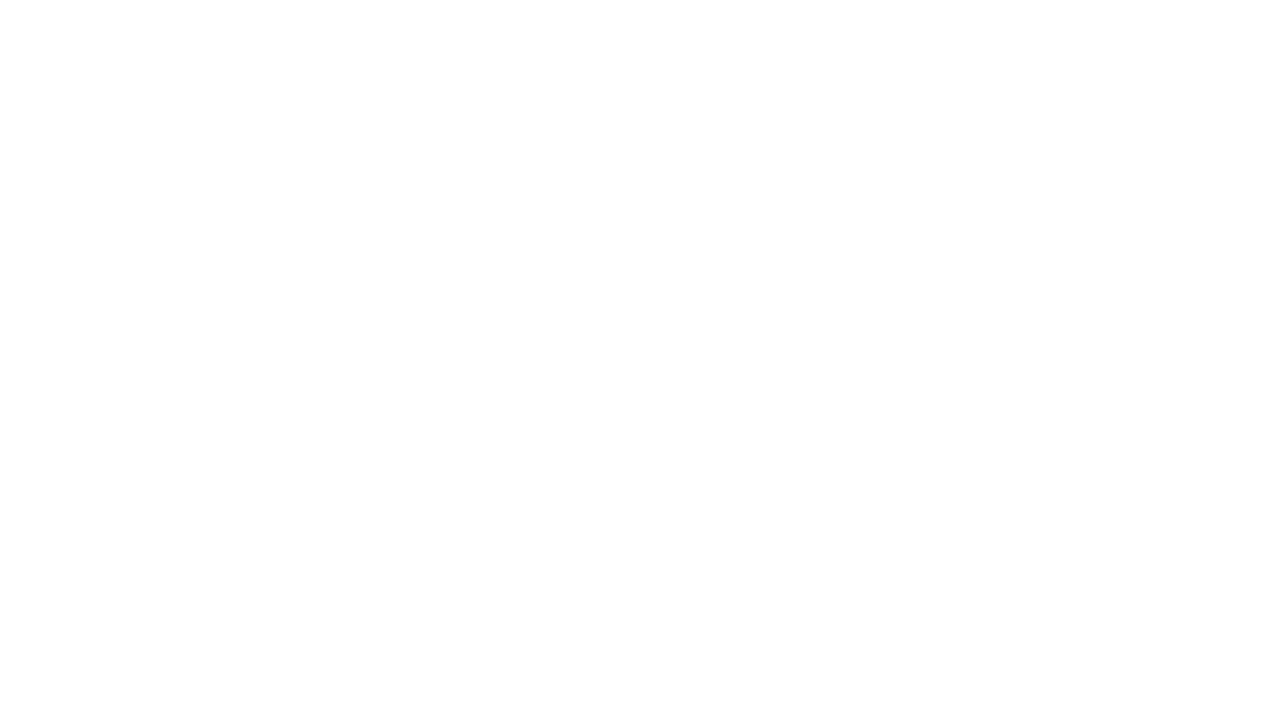

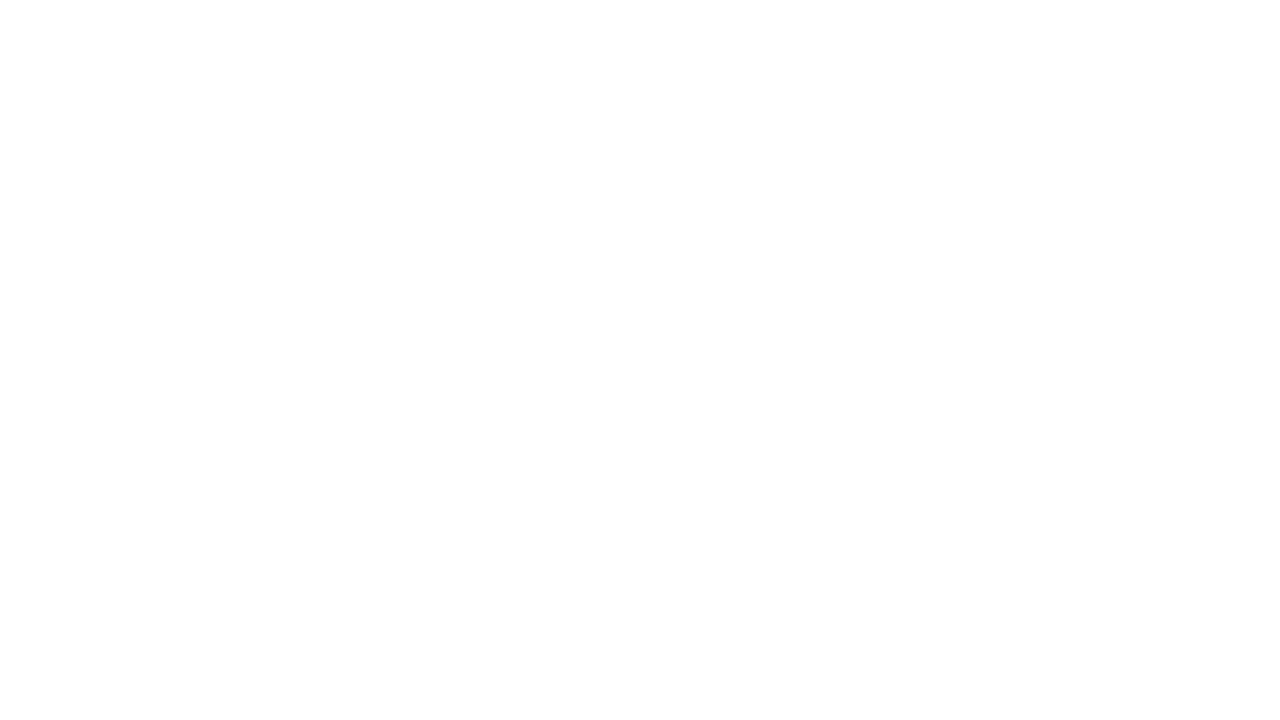